Navigates to a cubemap to equirectangular conversion tool and clicks the capture button to trigger the image capture functionality.

Starting URL: https://www.clicktorelease.com/tools/CubemapToEquirectangular/index-managed.html

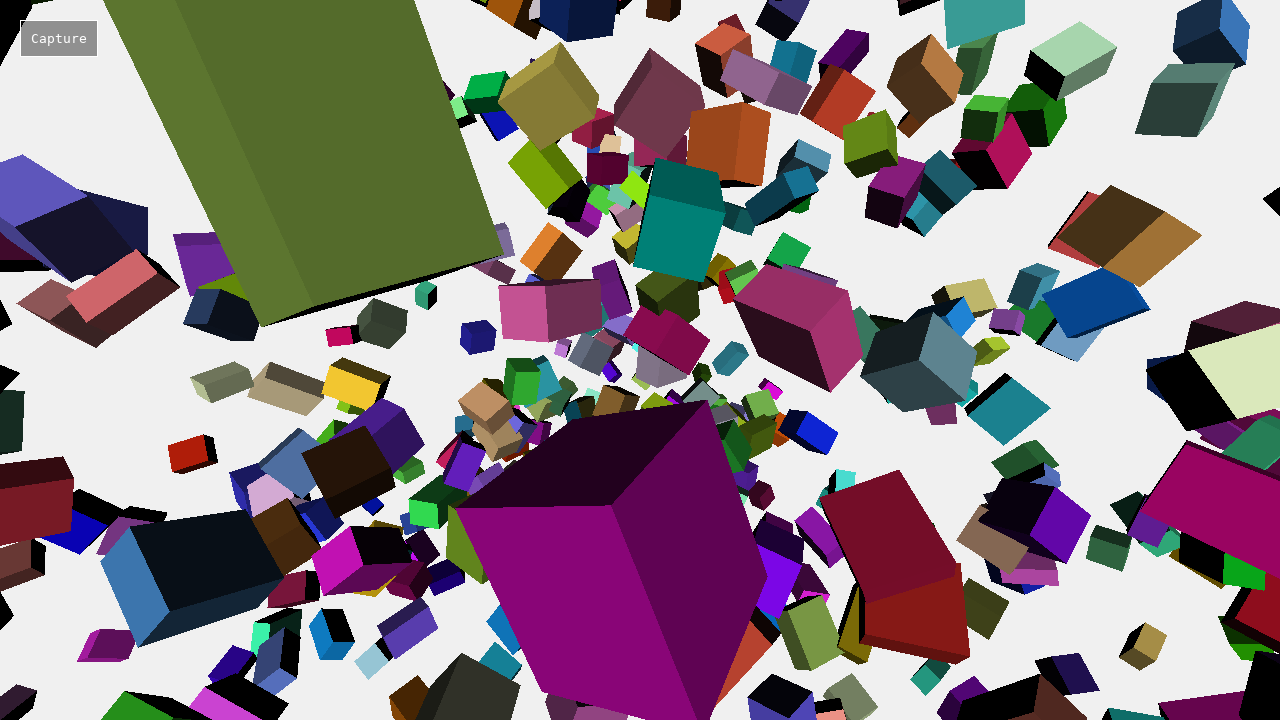

Navigated to cubemap to equirectangular conversion tool
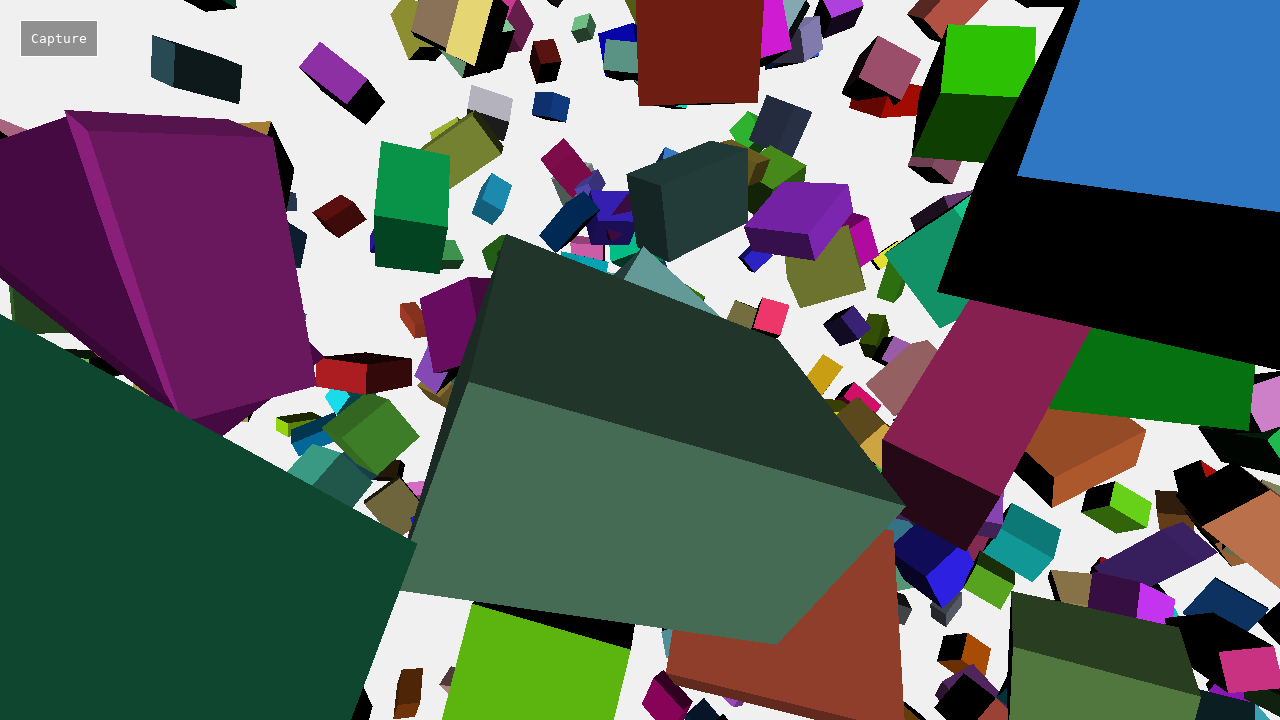

Clicked capture button to trigger image capture functionality at (59, 38) on #capture
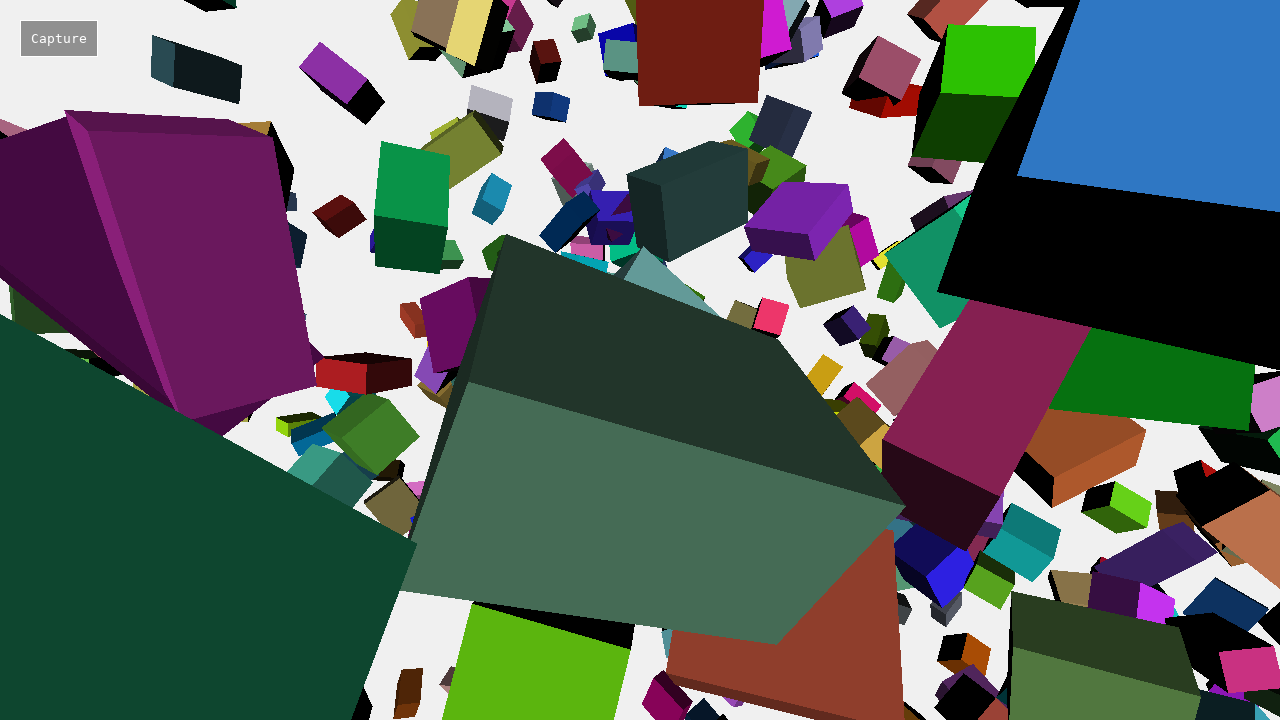

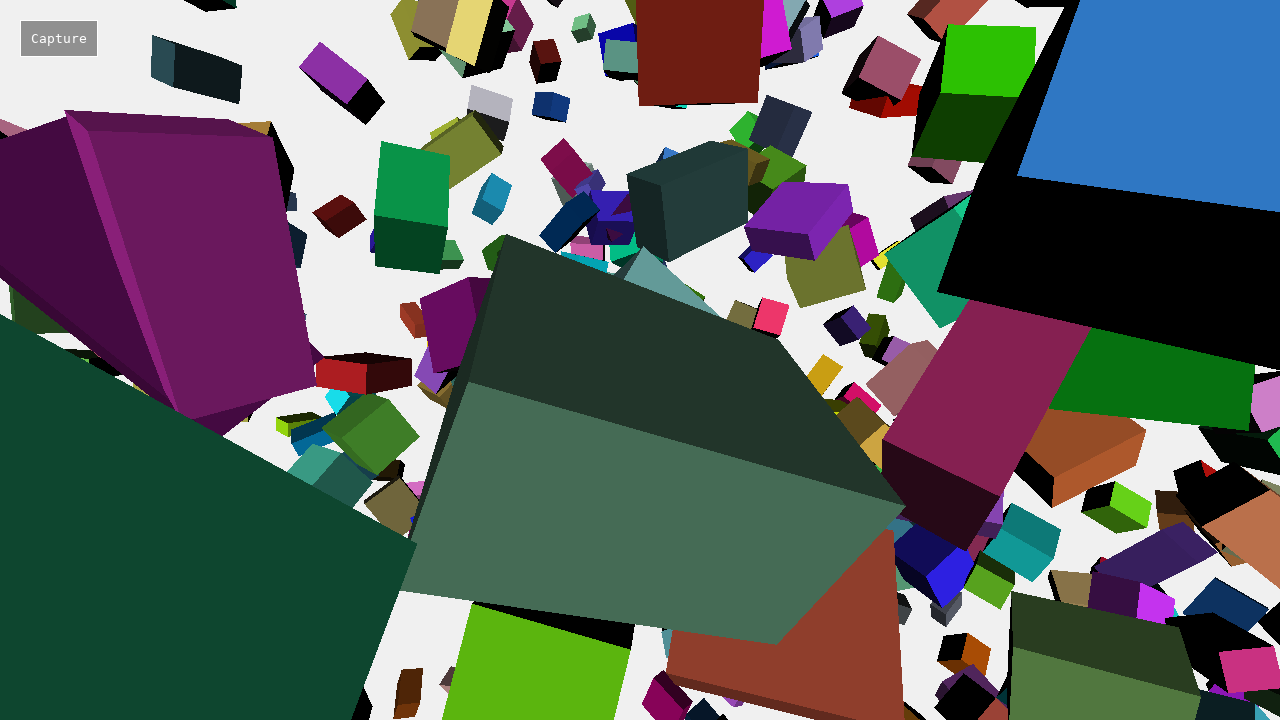